Tests whether an element is displayed on the page by checking for its presence

Starting URL: https://rahulshettyacademy.com/AutomationPractice/

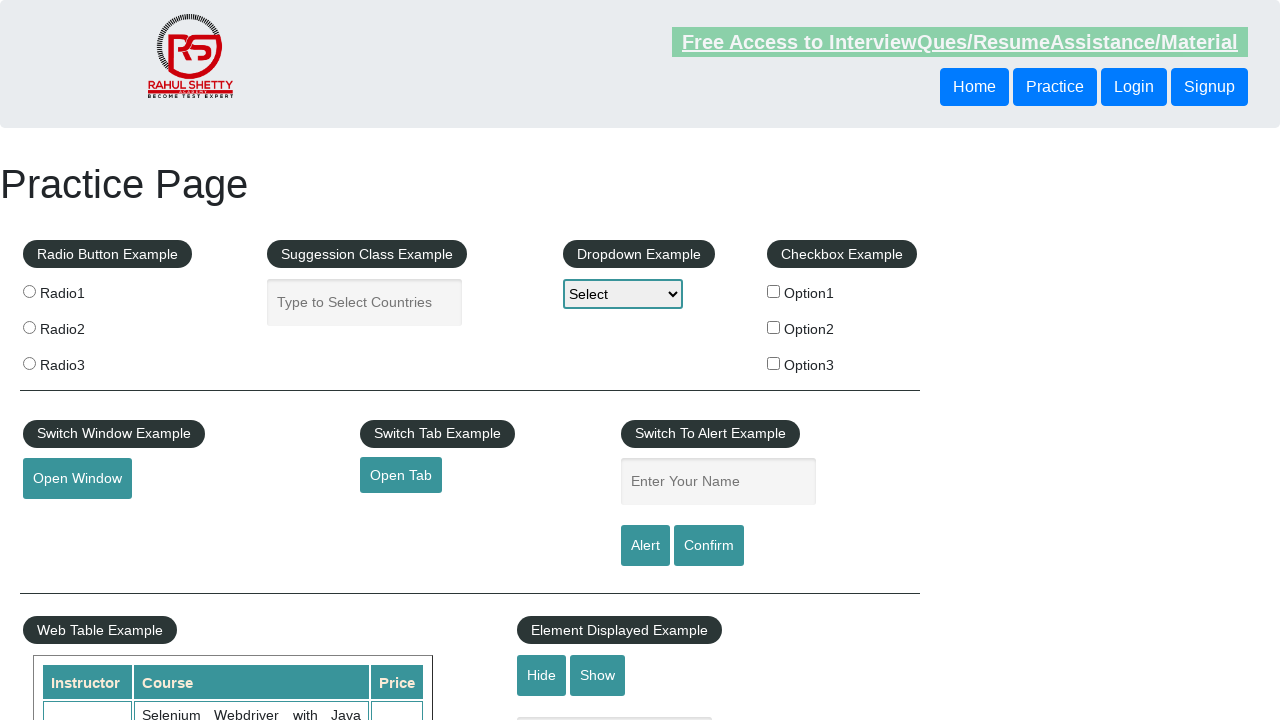

Waited for #displayed-text element to be visible on the page
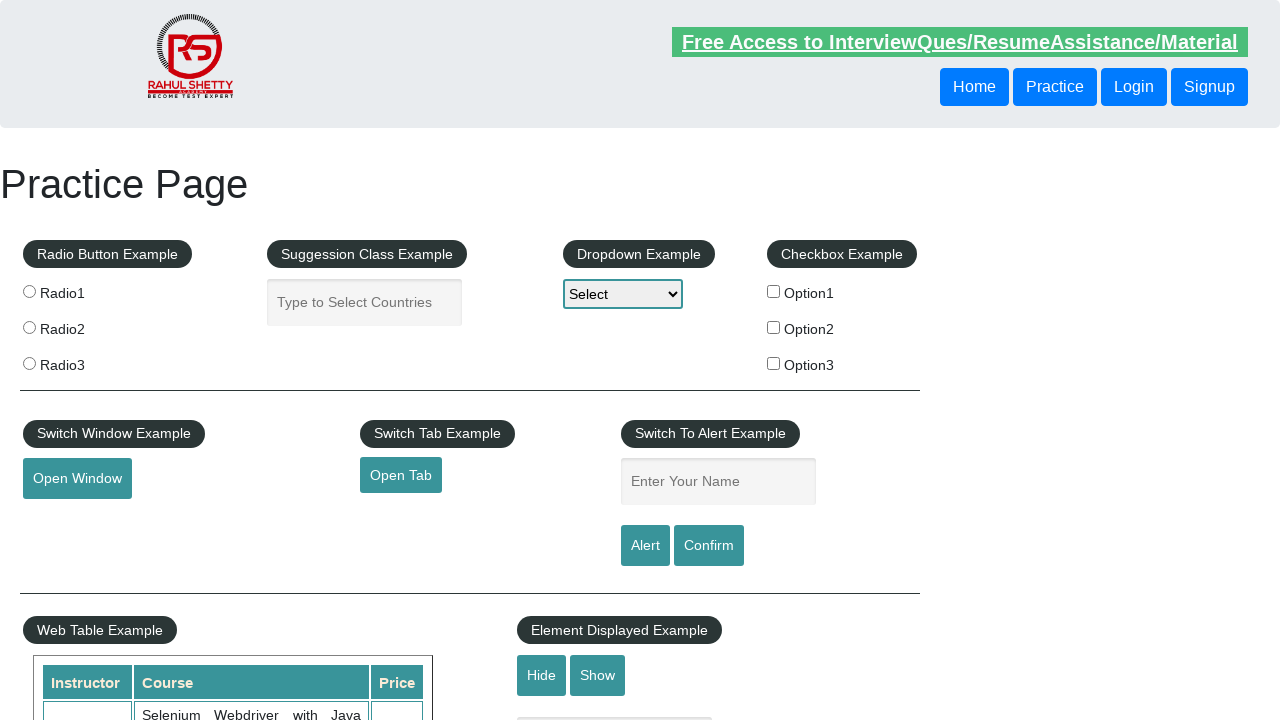

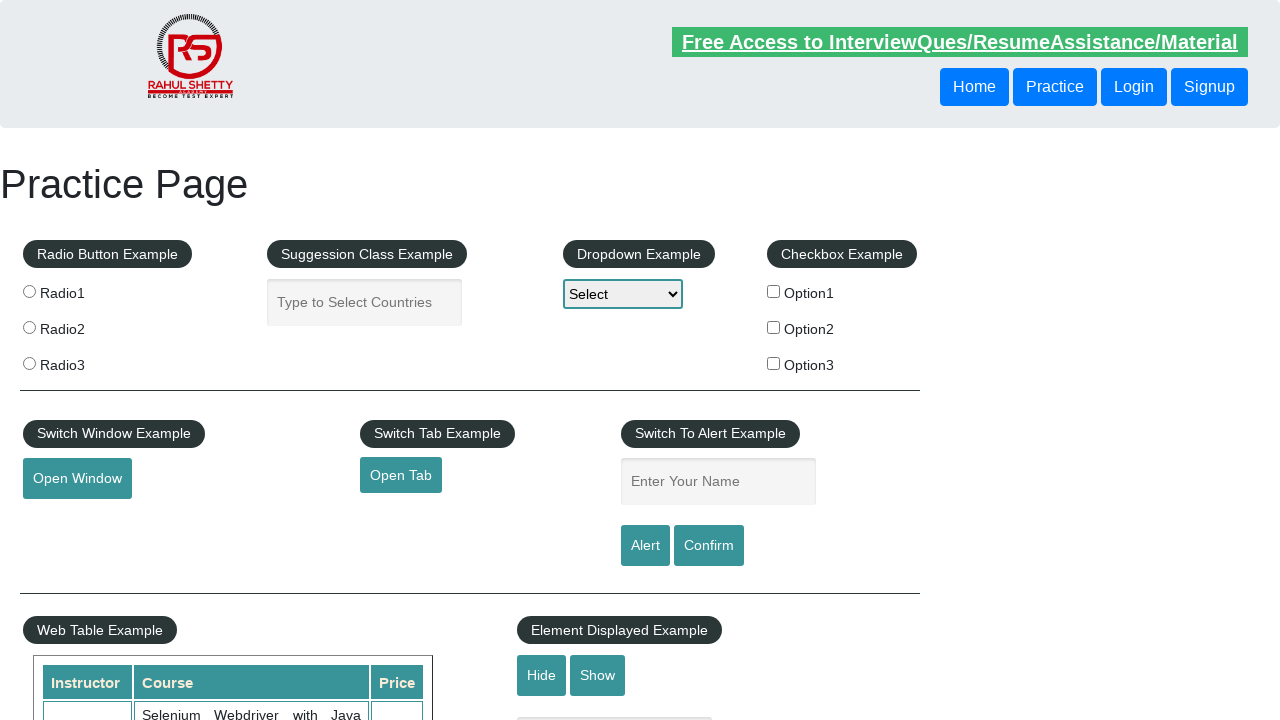